Tests an e-commerce workflow by adding specific vegetables (Cucumber, Broccoli, Beetroot) to cart, proceeding to checkout, applying a promo code, and verifying the promo info is displayed.

Starting URL: https://rahulshettyacademy.com/seleniumPractise/

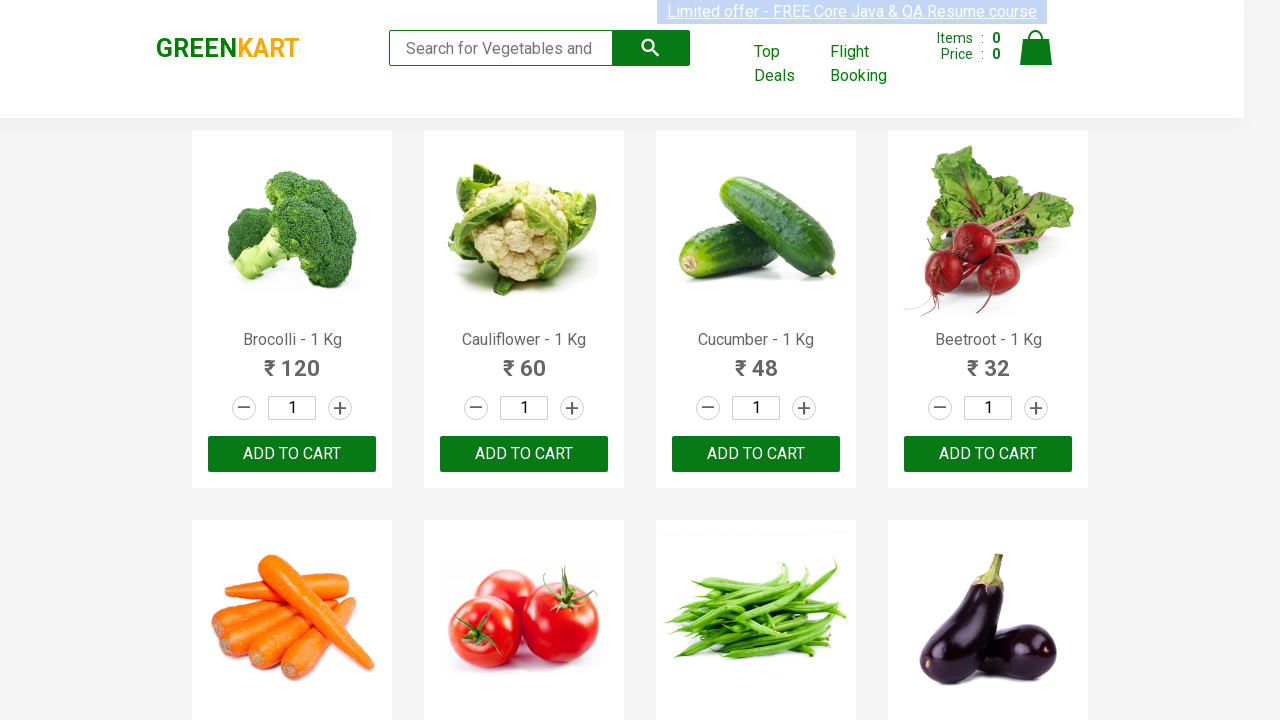

Waited for product names to load
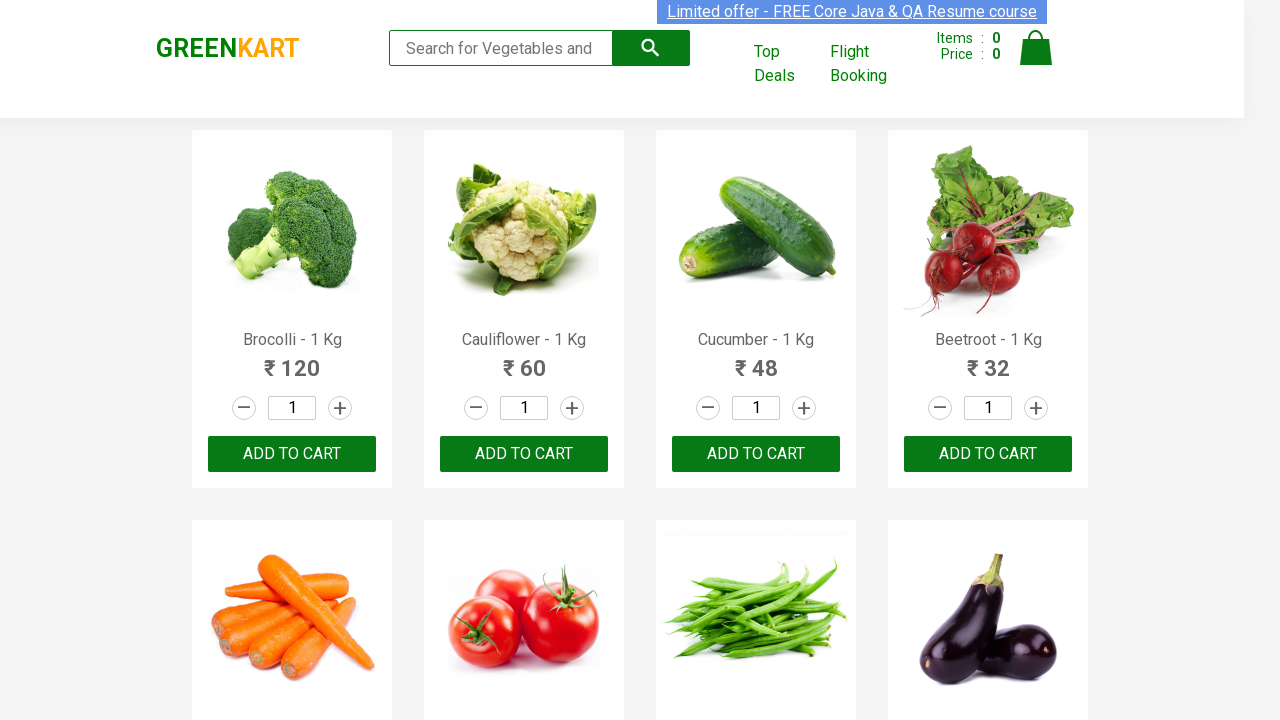

Retrieved all product name locators
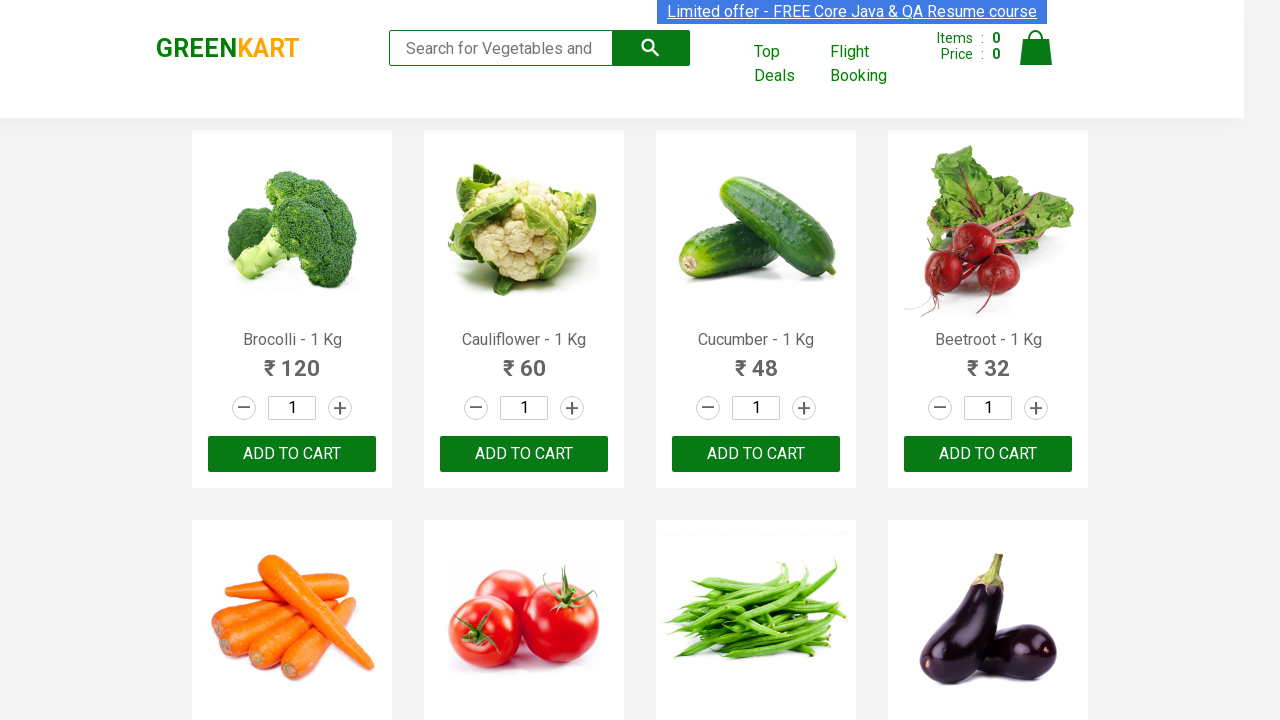

Read product text: Brocolli - 1 Kg
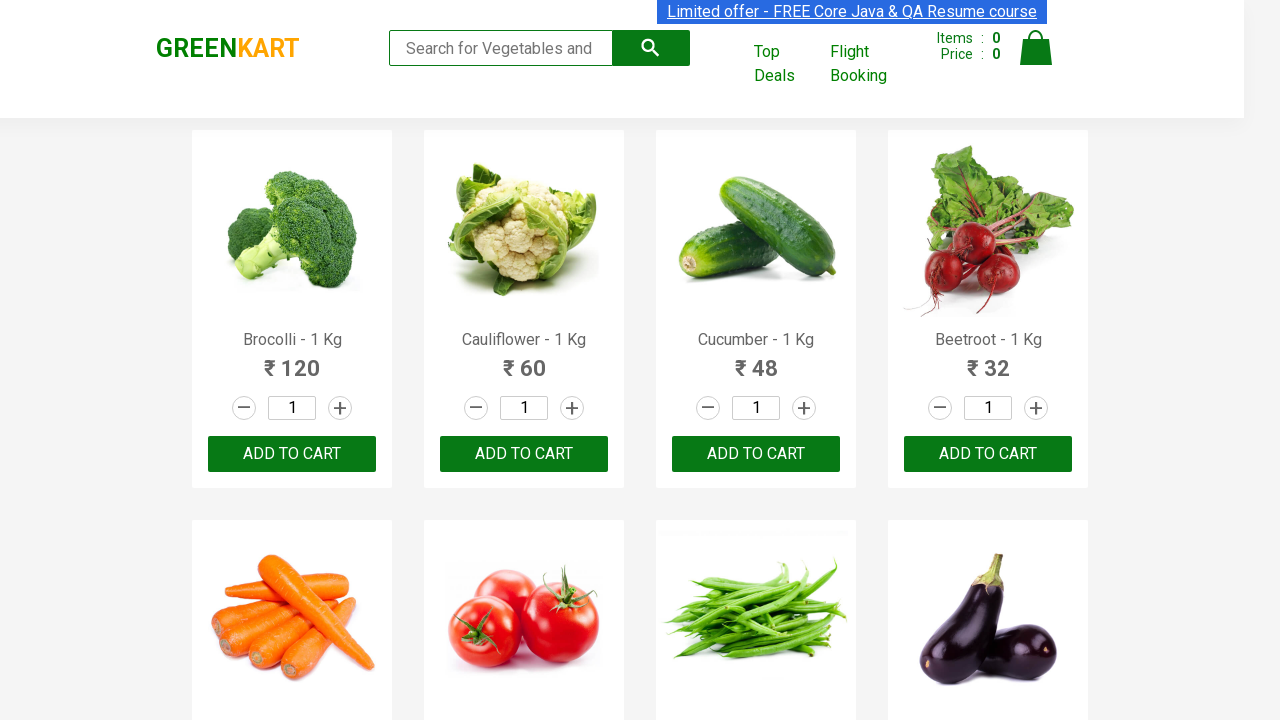

Added Brocolli to cart at (292, 454) on xpath=//div[@class='product-action']/button >> nth=0
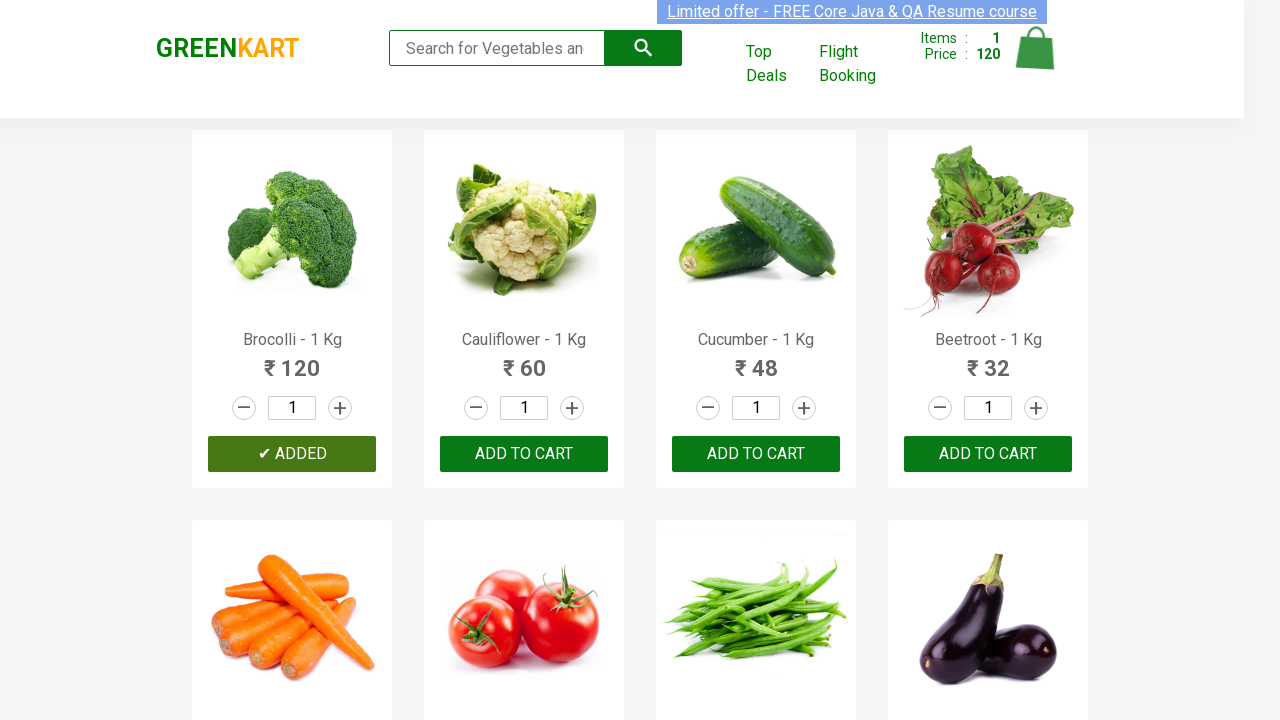

Read product text: Cauliflower - 1 Kg
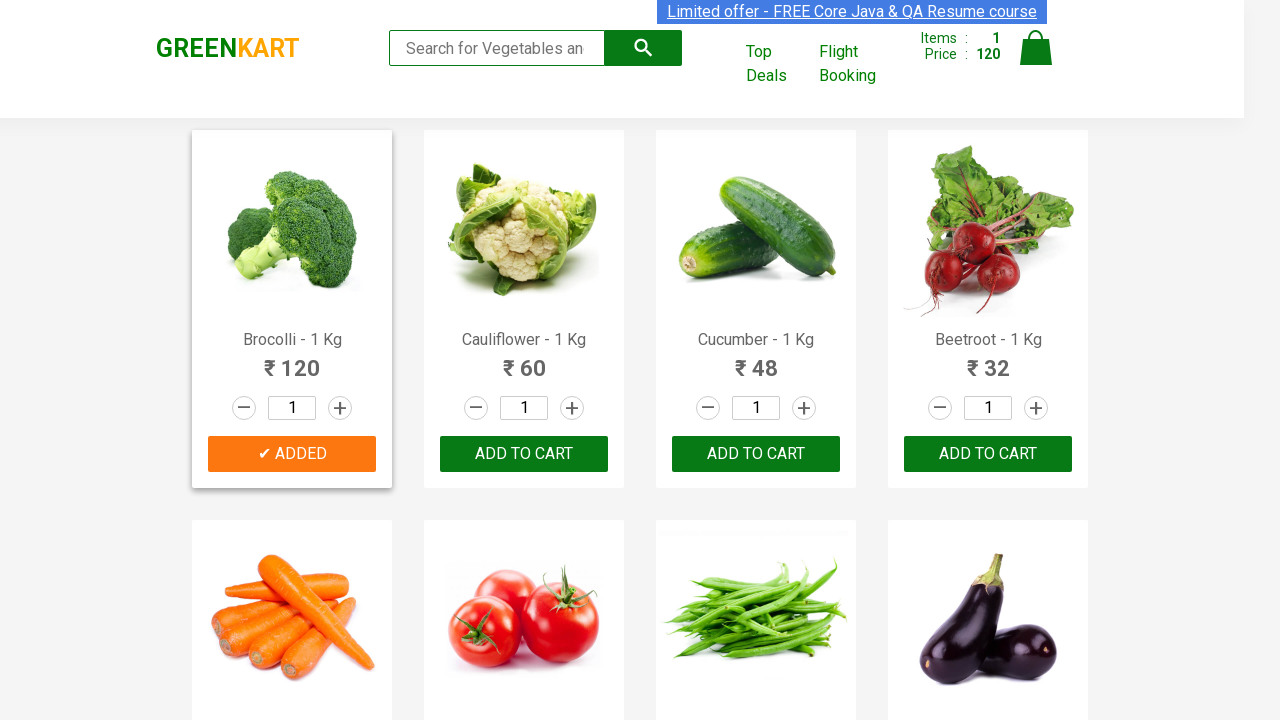

Read product text: Cucumber - 1 Kg
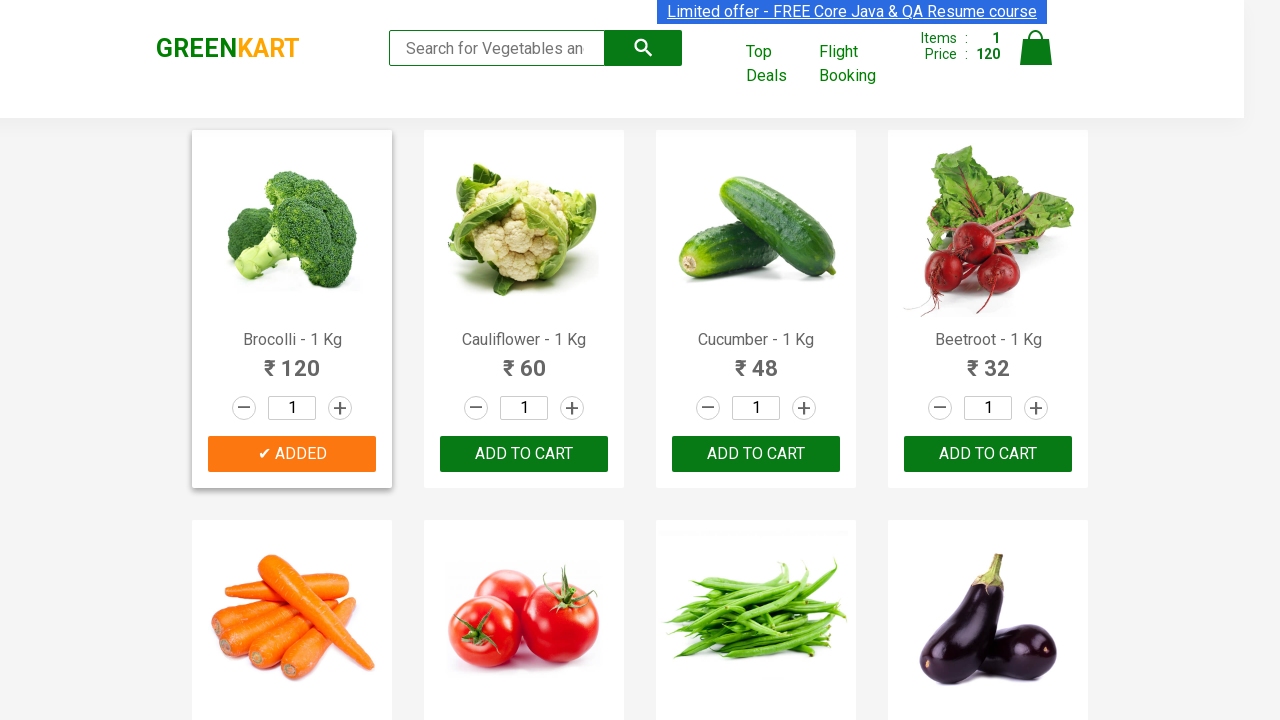

Added Cucumber to cart at (756, 454) on xpath=//div[@class='product-action']/button >> nth=2
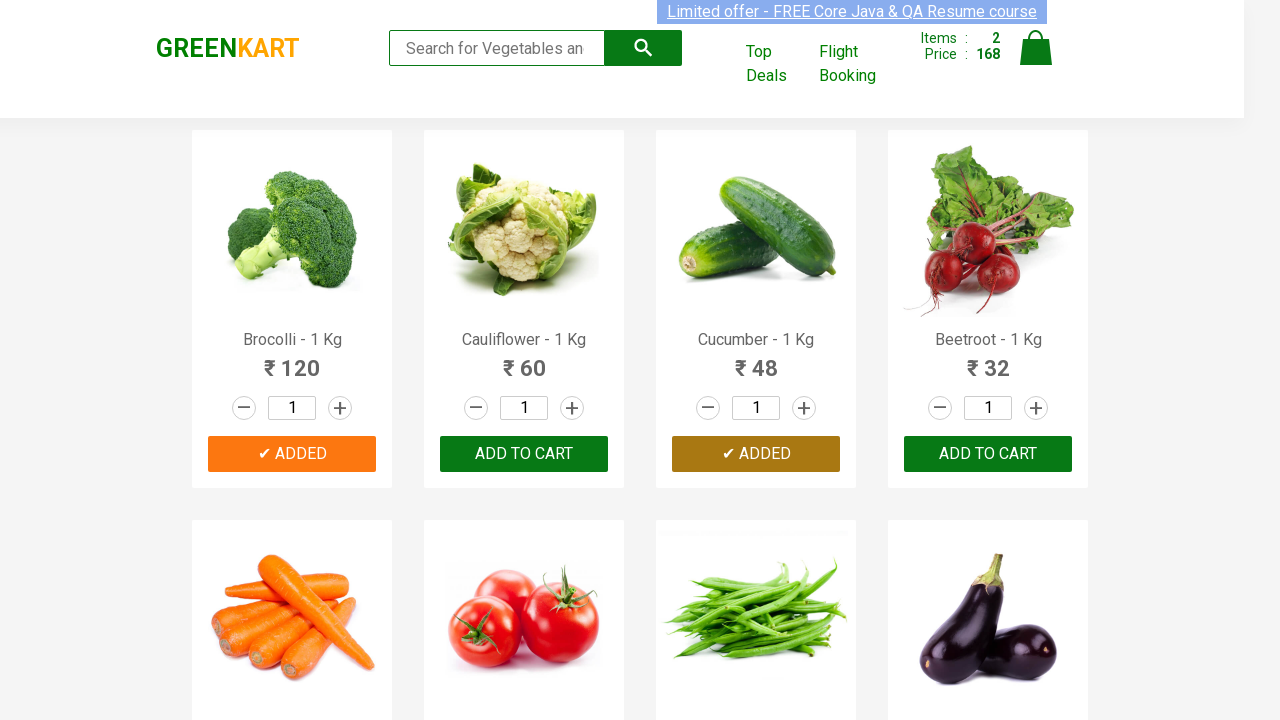

Read product text: Beetroot - 1 Kg
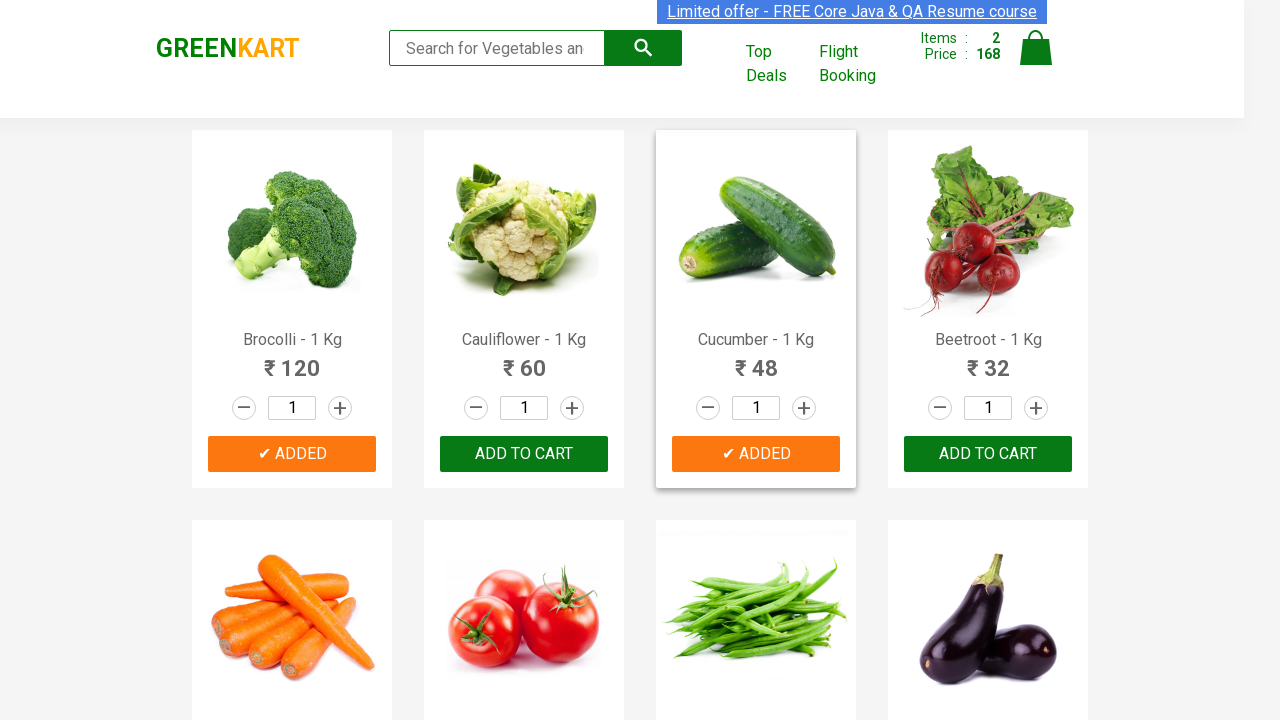

Added Beetroot to cart at (988, 454) on xpath=//div[@class='product-action']/button >> nth=3
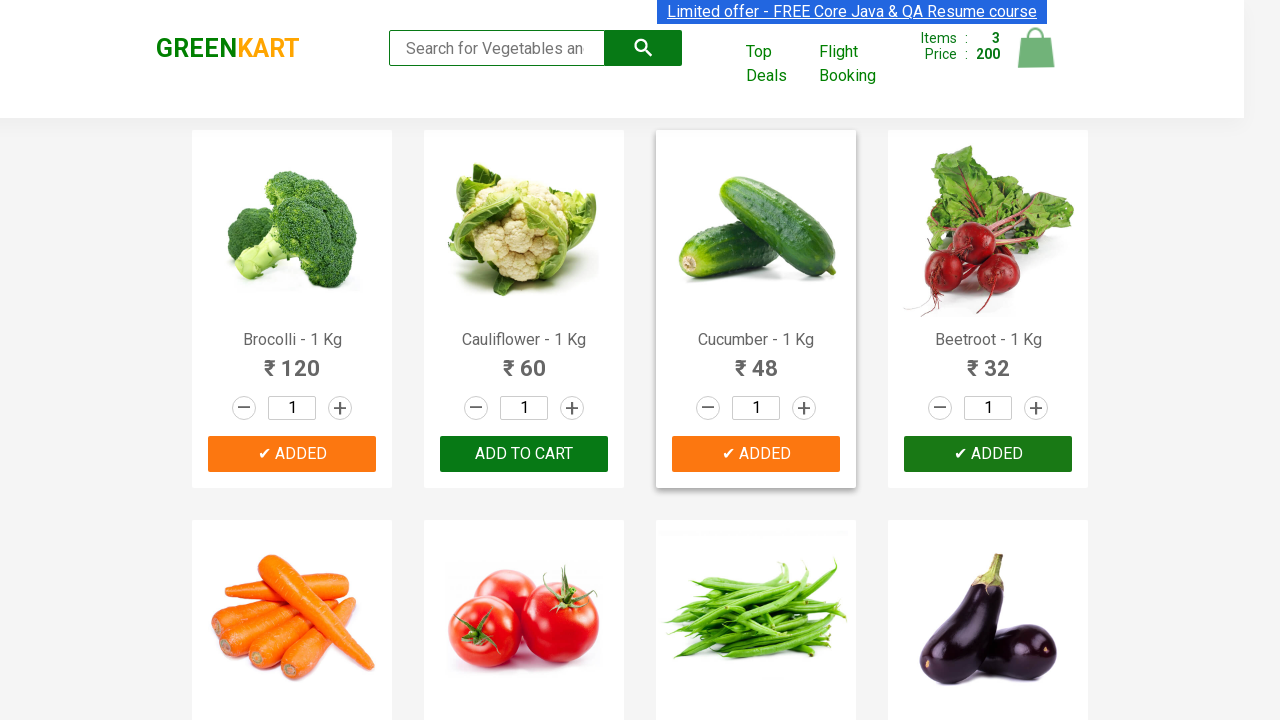

Clicked cart icon at (1036, 48) on img[alt='Cart']
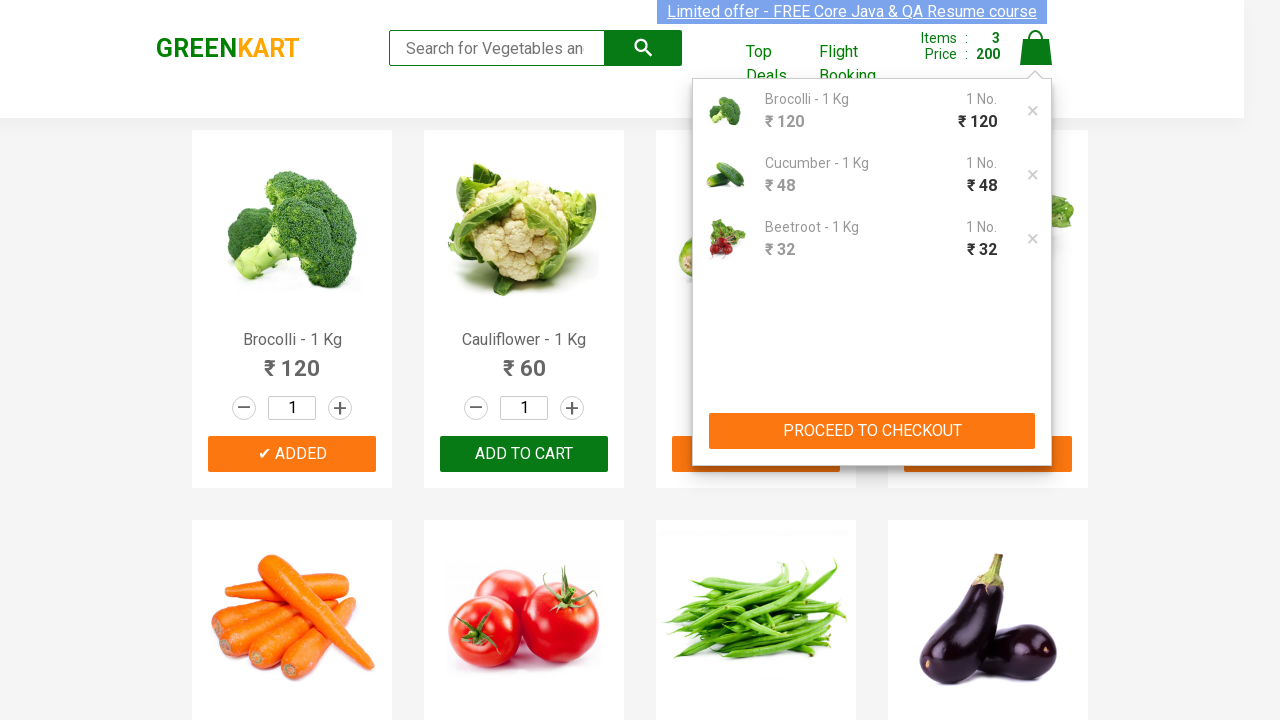

Clicked PROCEED TO CHECKOUT button at (872, 431) on xpath=//button[contains(text(),'PROCEED TO CHECKOUT')]
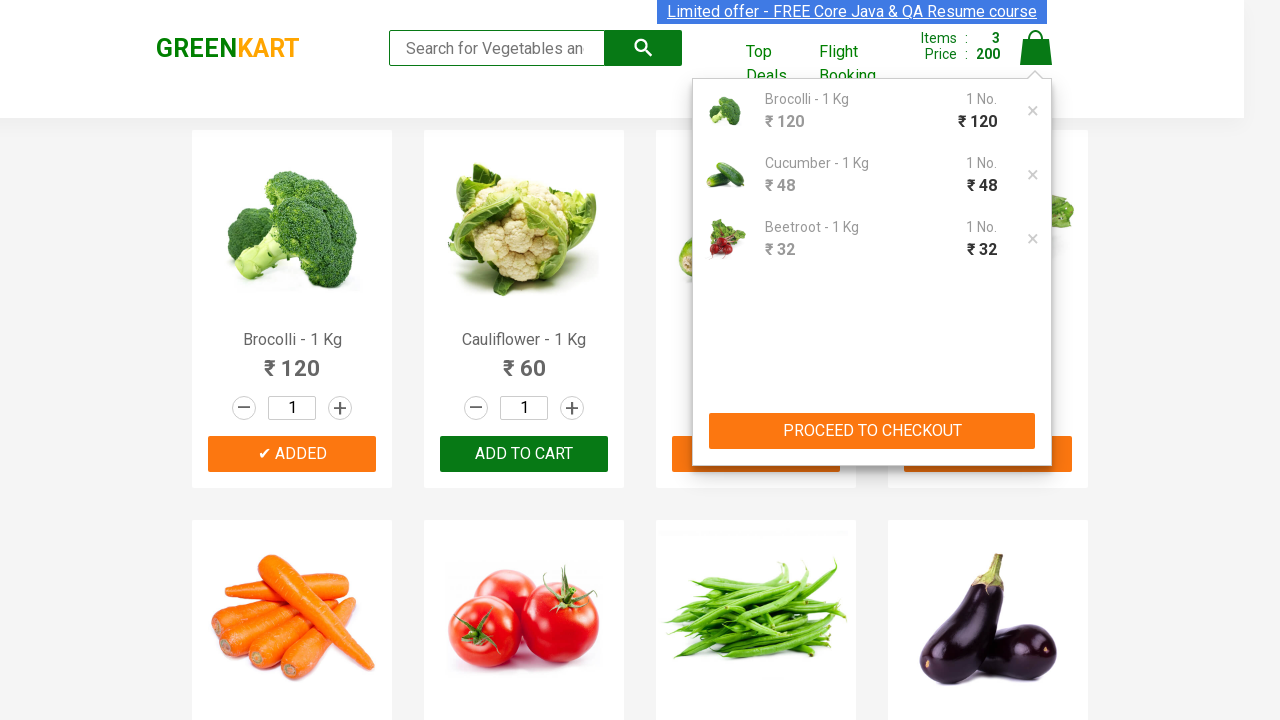

Waited for promo code input field to be visible
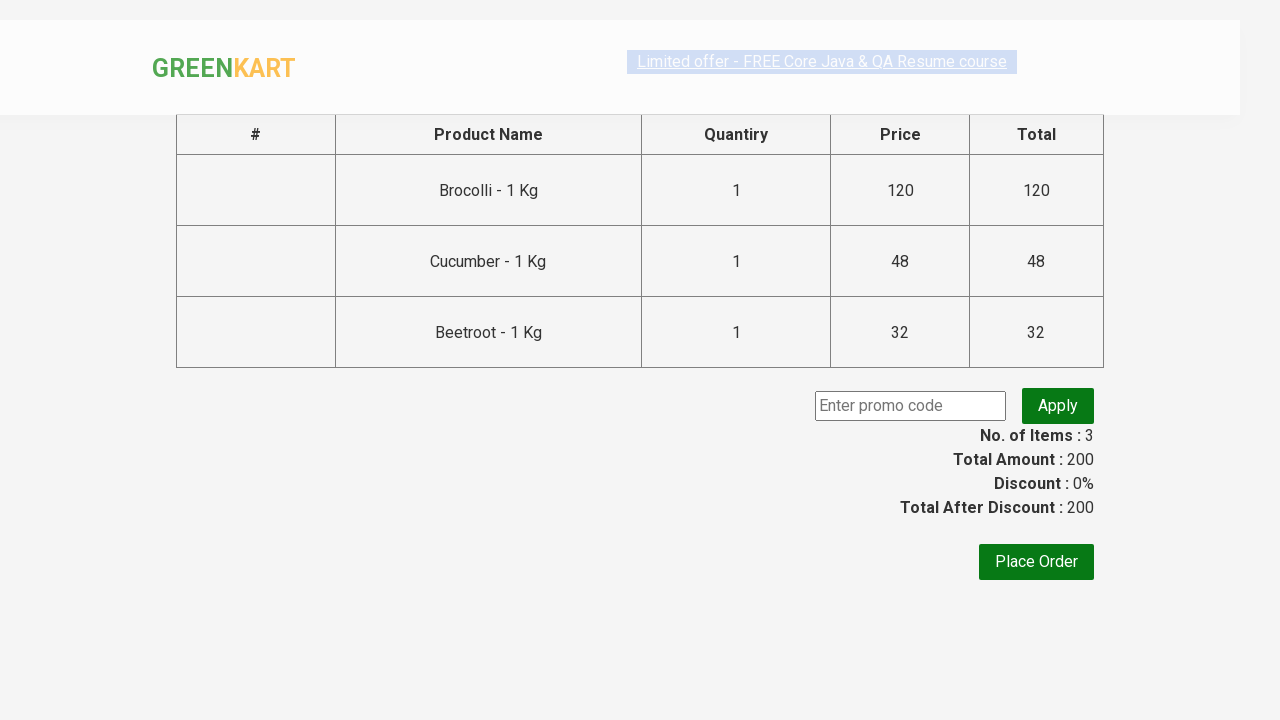

Filled promo code field with 'rahulshettyacademy' on input.promoCode
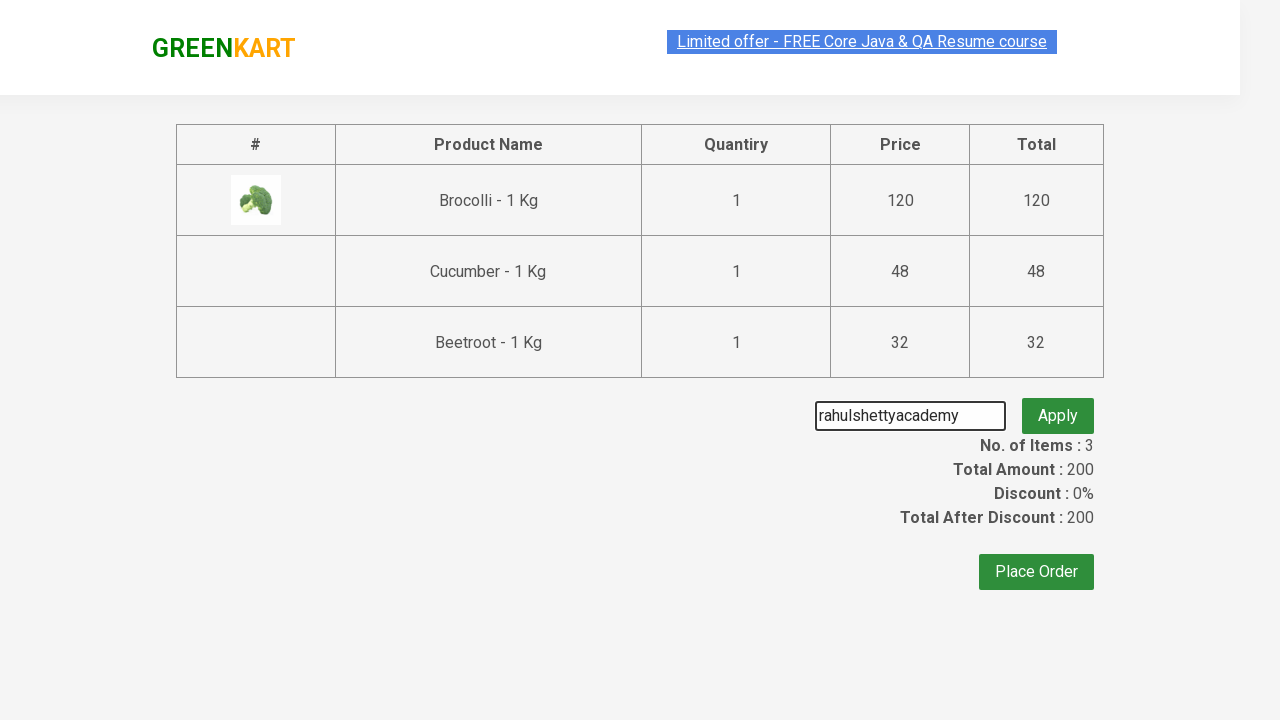

Clicked apply promo button at (1058, 406) on button.promoBtn
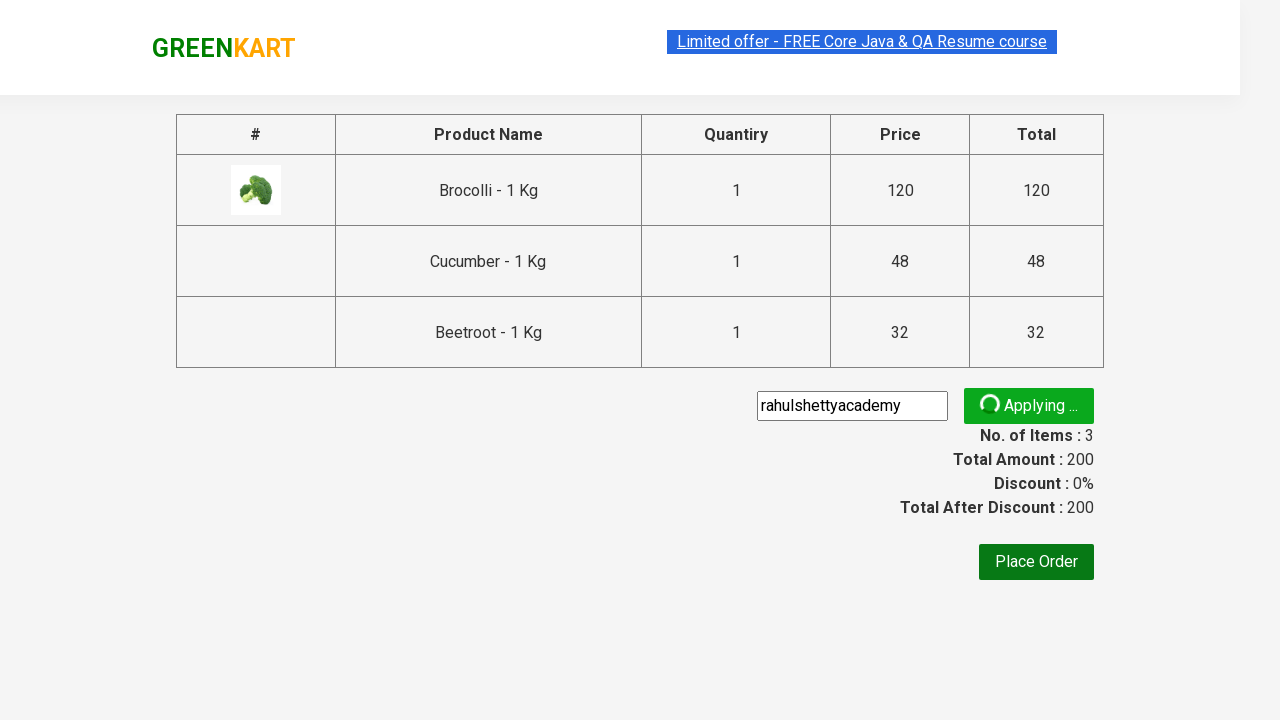

Promo info displayed successfully
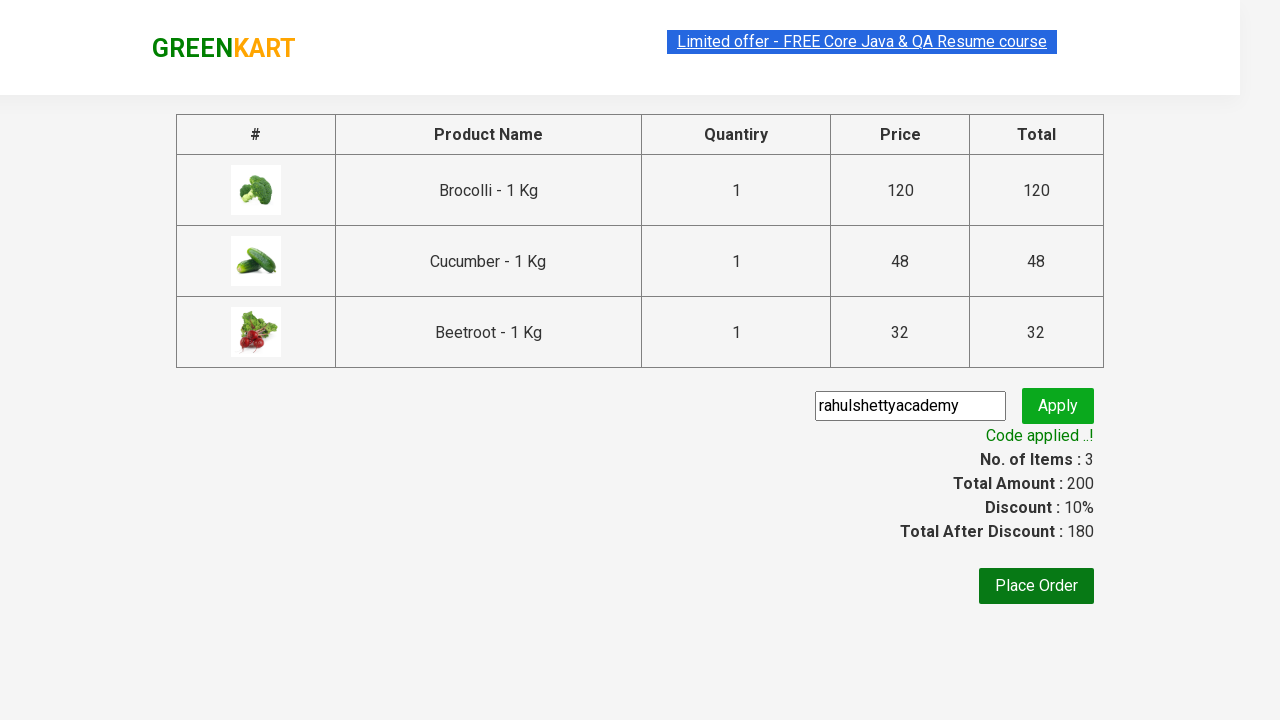

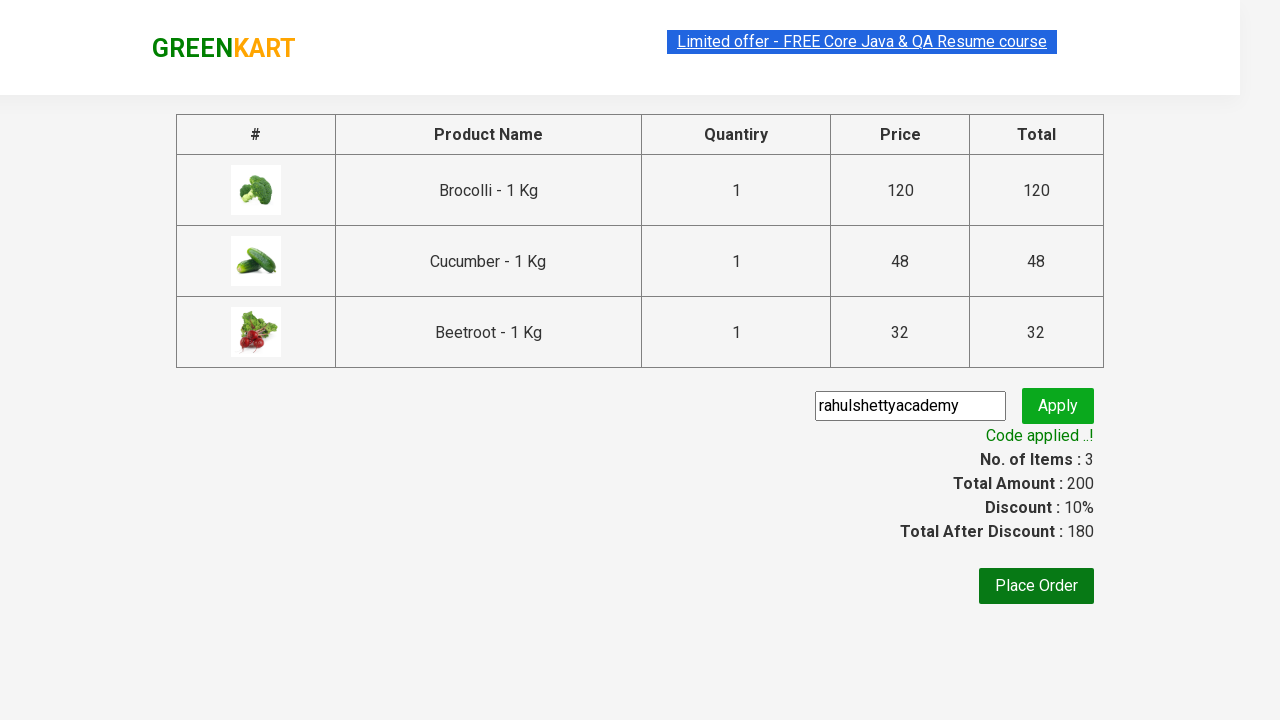